Tests date selection on dropdown elements by selecting year (1933), month (December/November based on value 11), and day (first index) from separate dropdown menus and verifying the selections.

Starting URL: https://practice.cydeo.com/dropdown

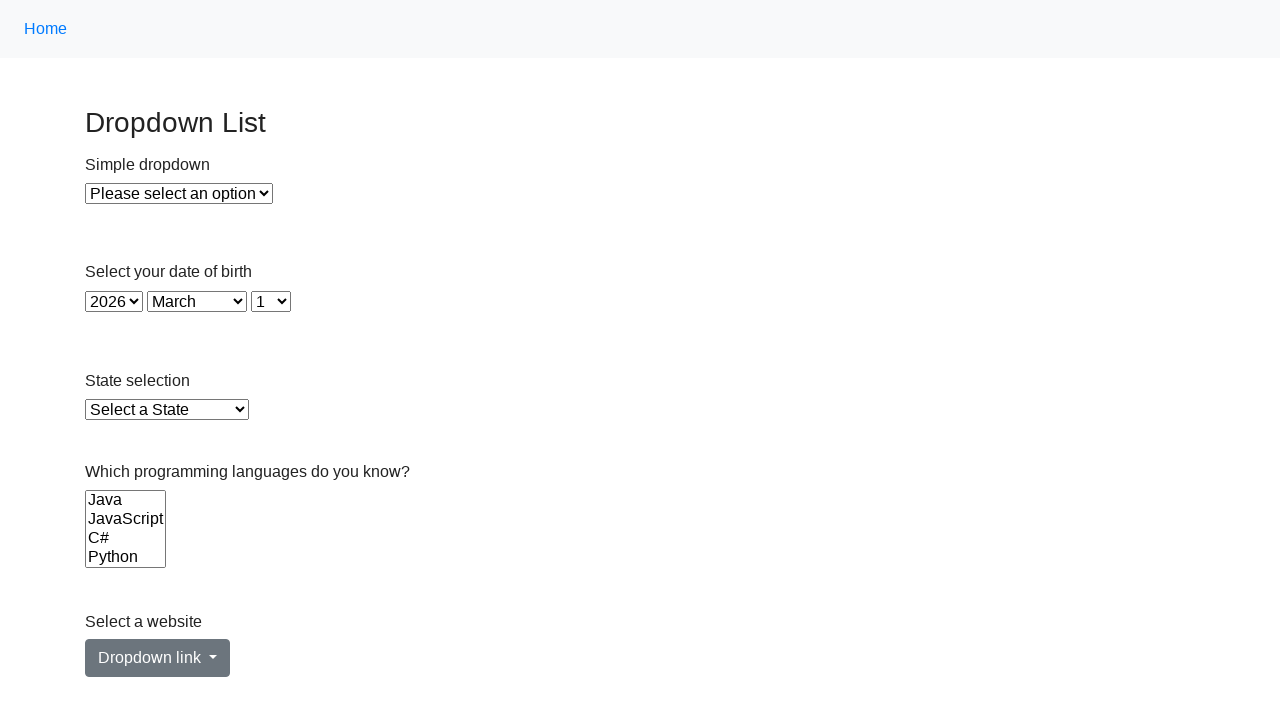

Selected year 1933 from year dropdown on select#year
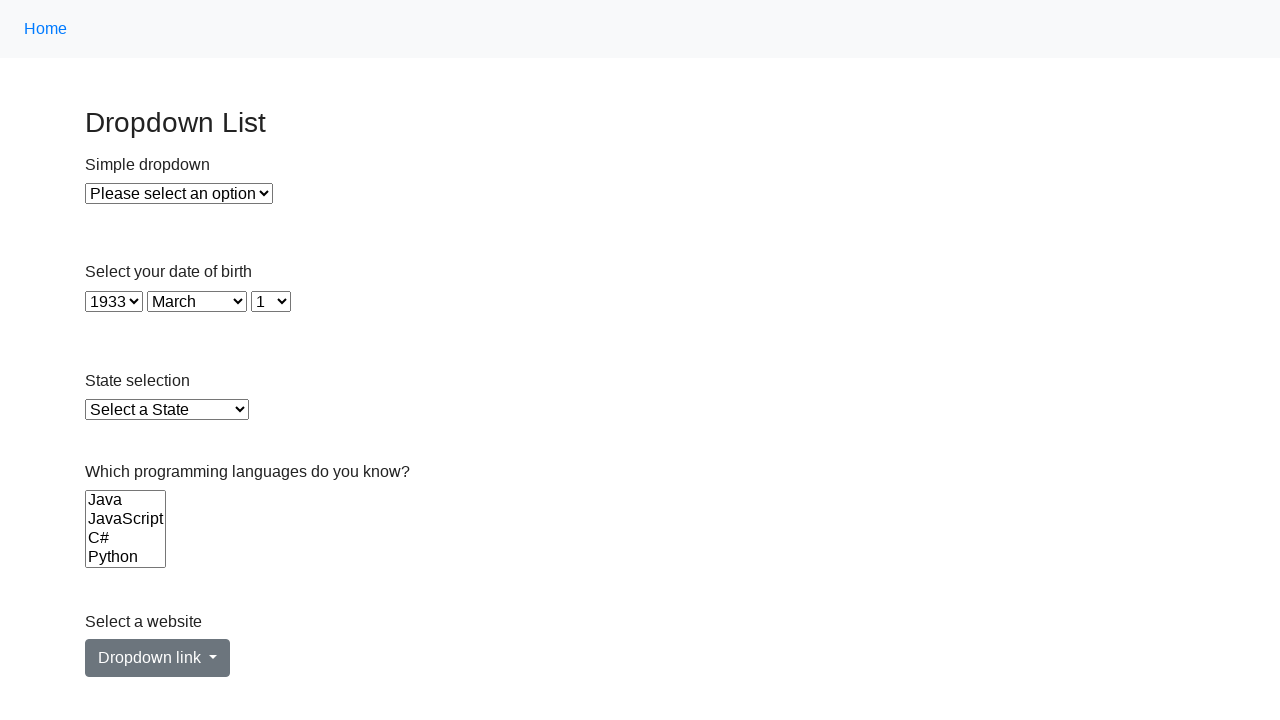

Selected month 11 (November) from month dropdown on select#month
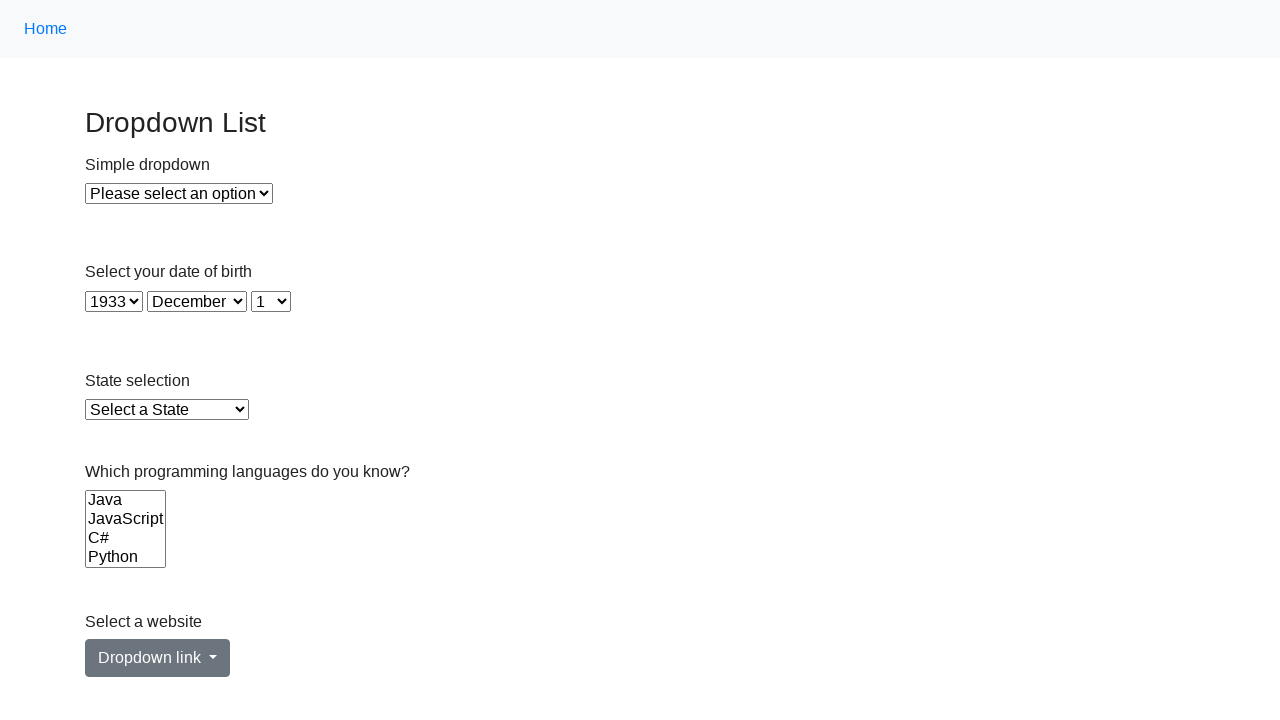

Selected first day option from day dropdown on select#day
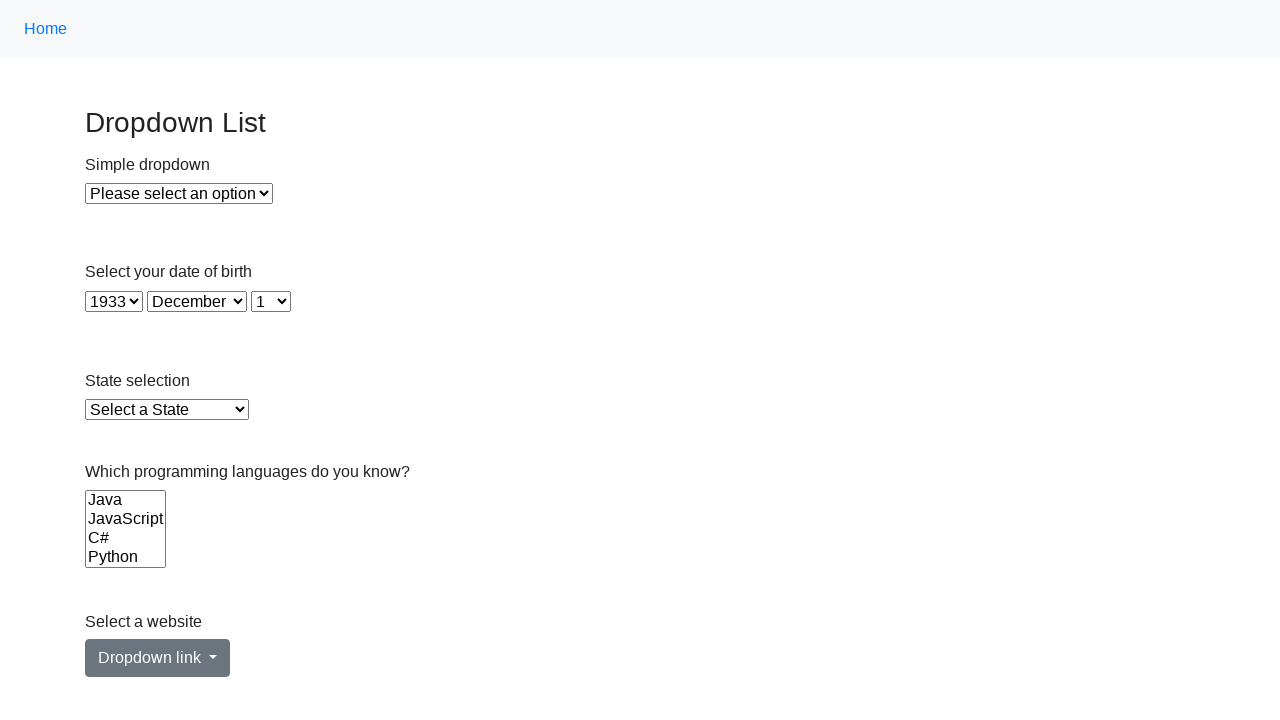

Retrieved selected year value
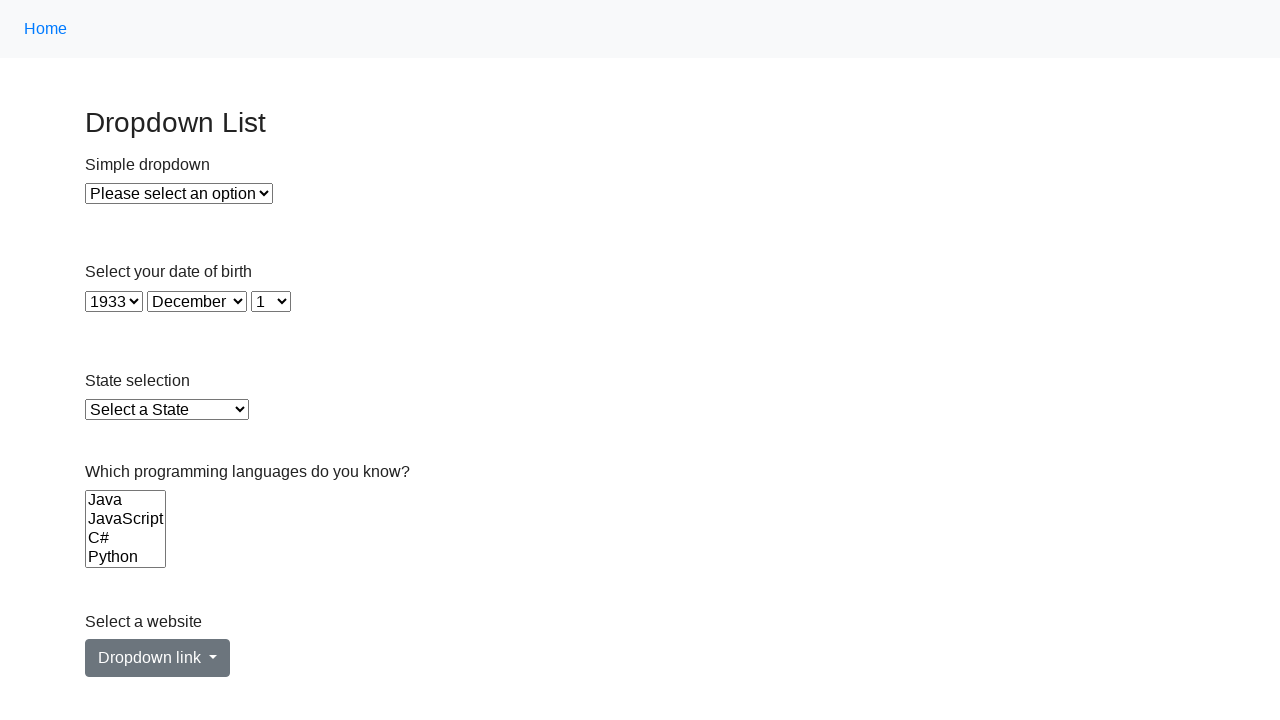

Retrieved selected month value
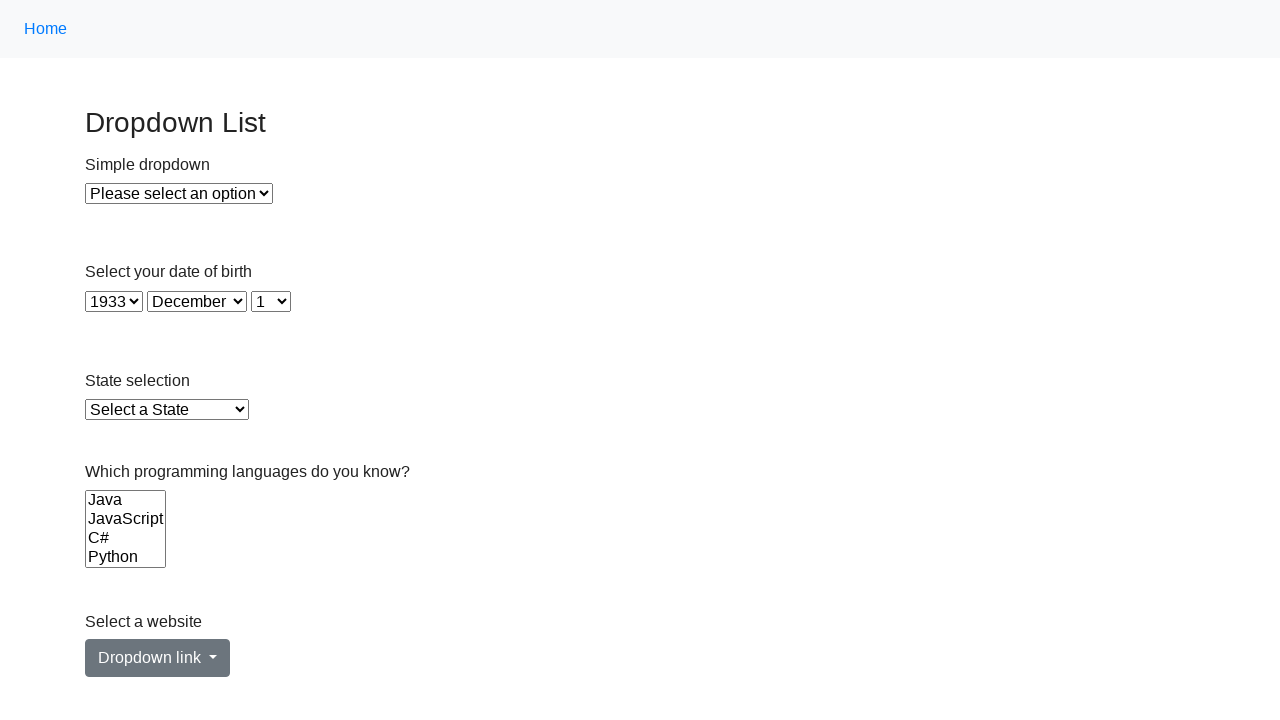

Retrieved selected day value
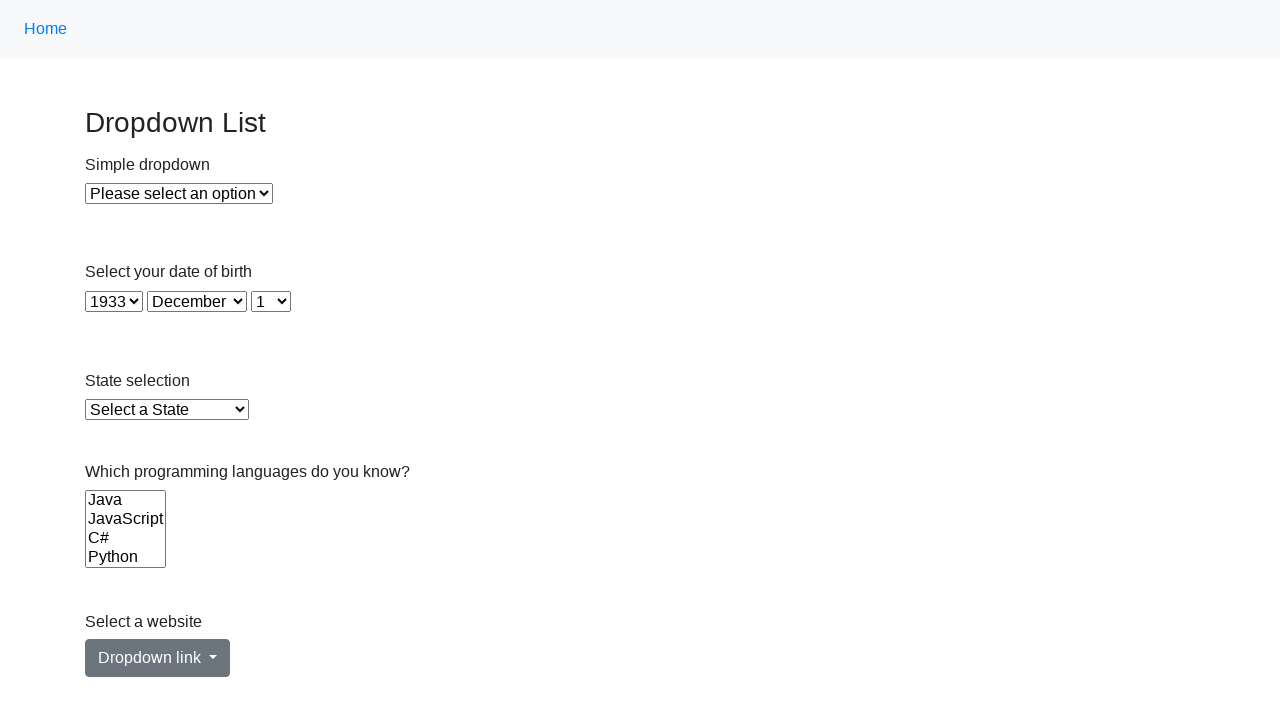

Waited 500ms for selections to be visible
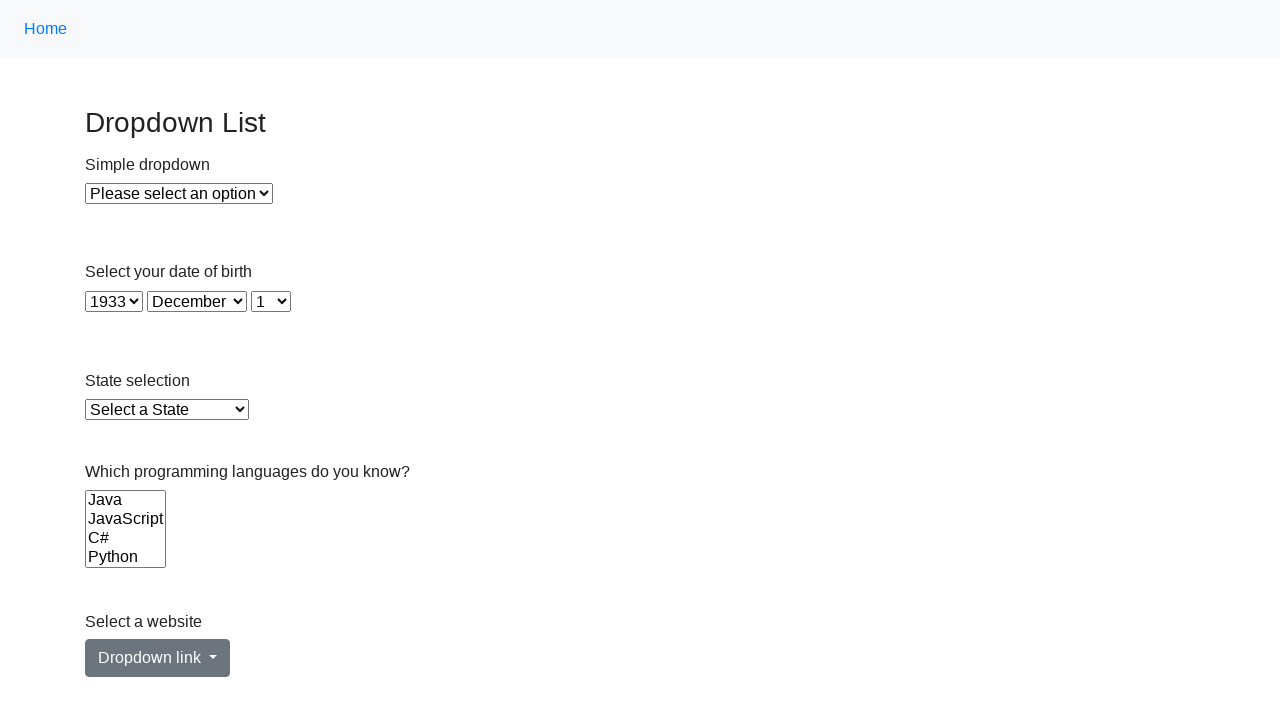

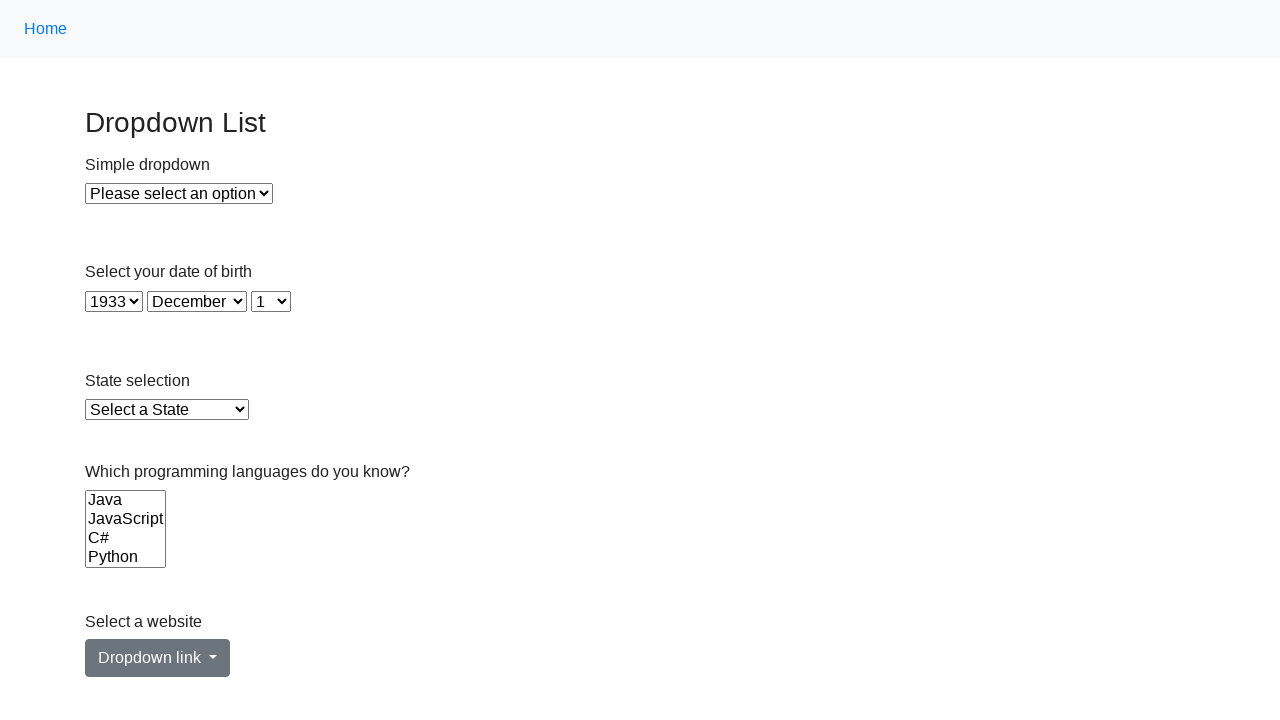